Tests creating a new poll and then deleting polls using the delete button

Starting URL: https://chriswongatcuhk.github.io/svelte-tutorial-for-beginners/

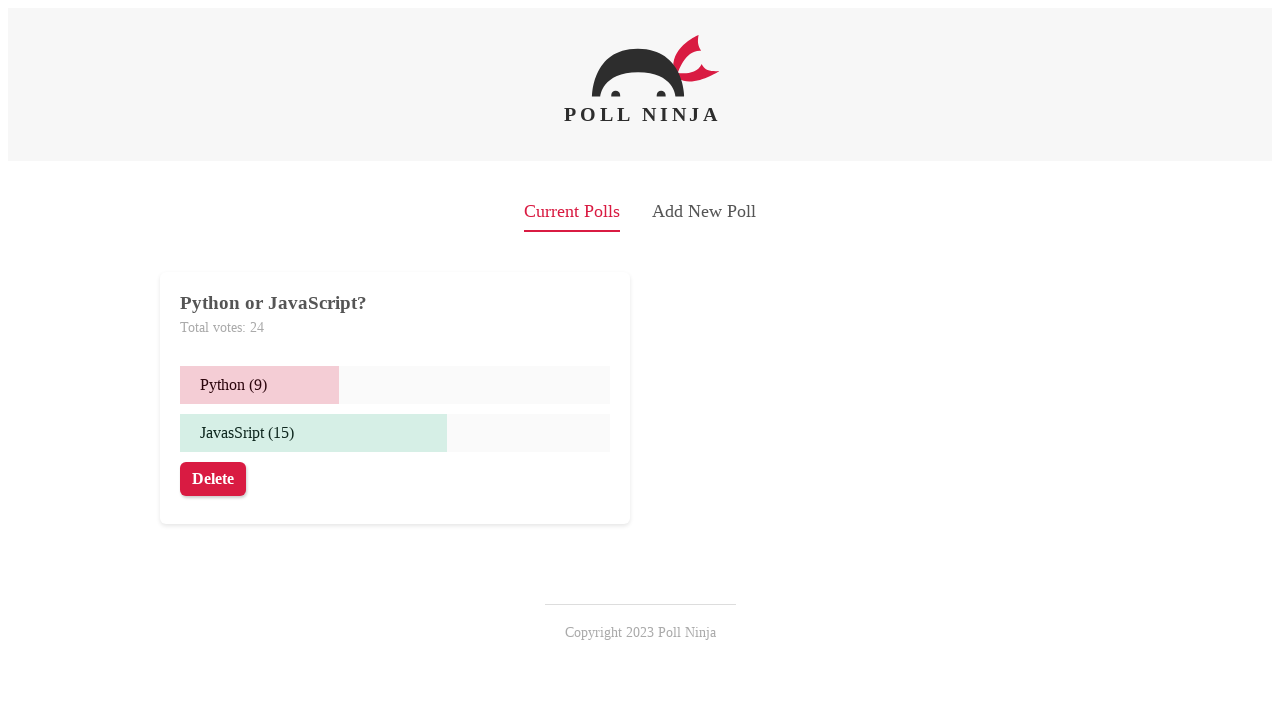

Clicked 'Add New Poll' button to open poll form at (704, 212) on internal:text="Add New Poll"i
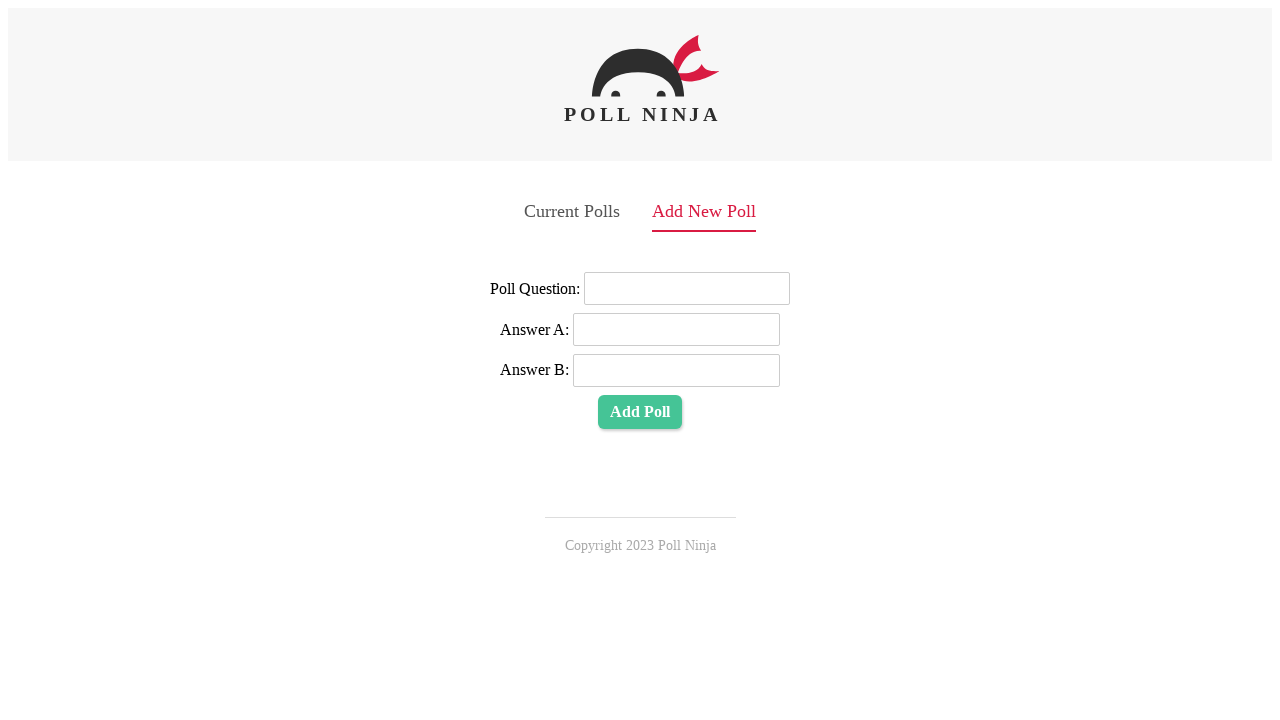

Clicked on Poll Question field at (687, 289) on internal:label="Poll Question:"i
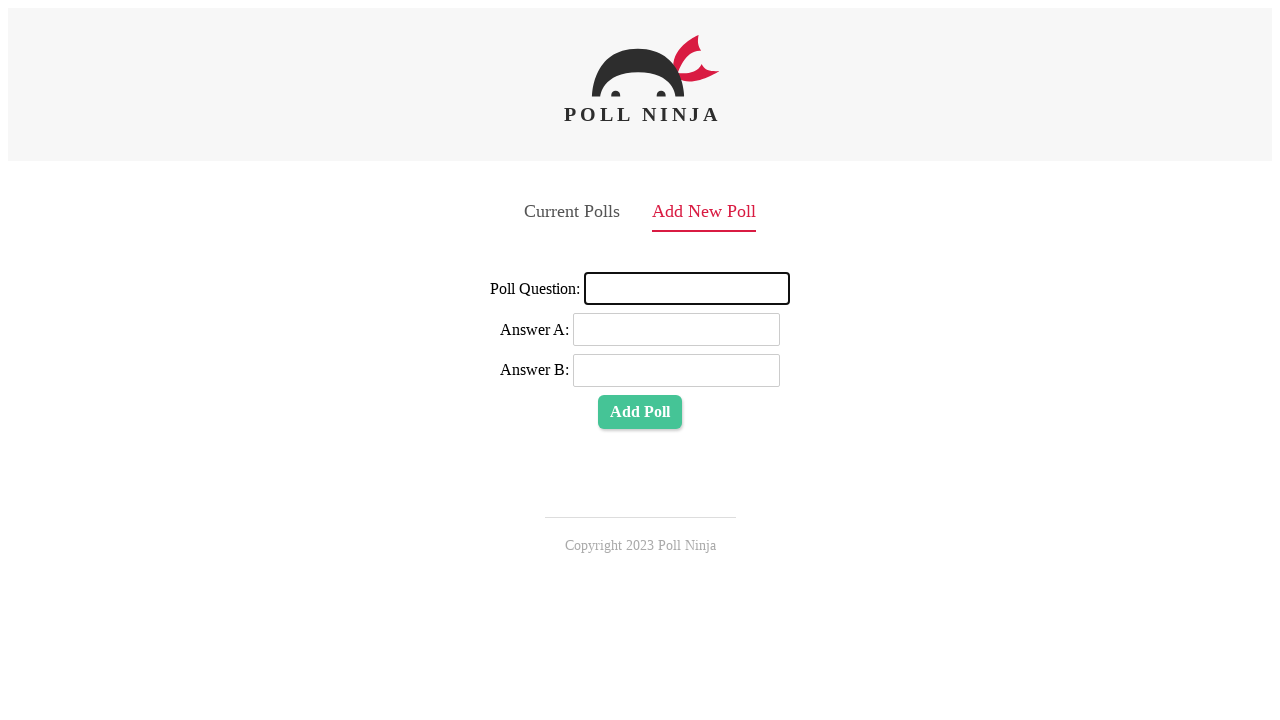

Filled in poll question with 'Which one?' on internal:label="Poll Question:"i
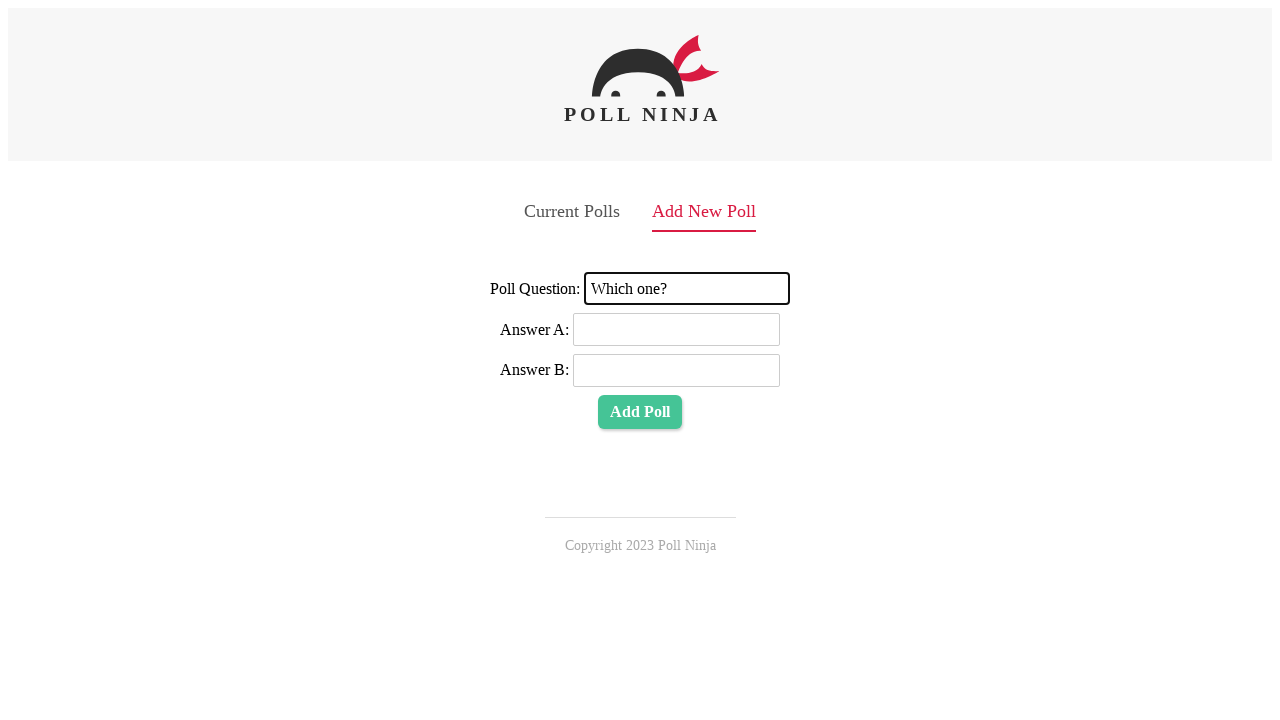

Filled in Answer A with 'apple' on internal:label="Answer A:"i
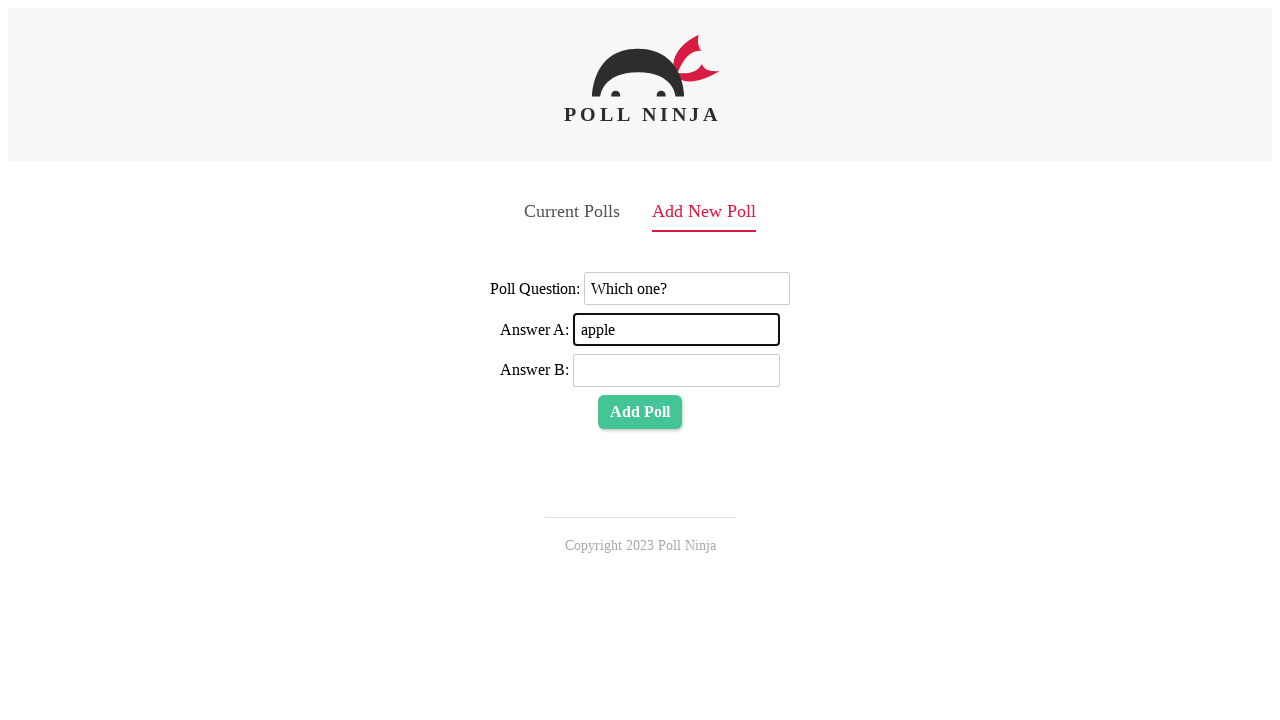

Filled in Answer B with 'boy' on internal:label="Answer B:"i
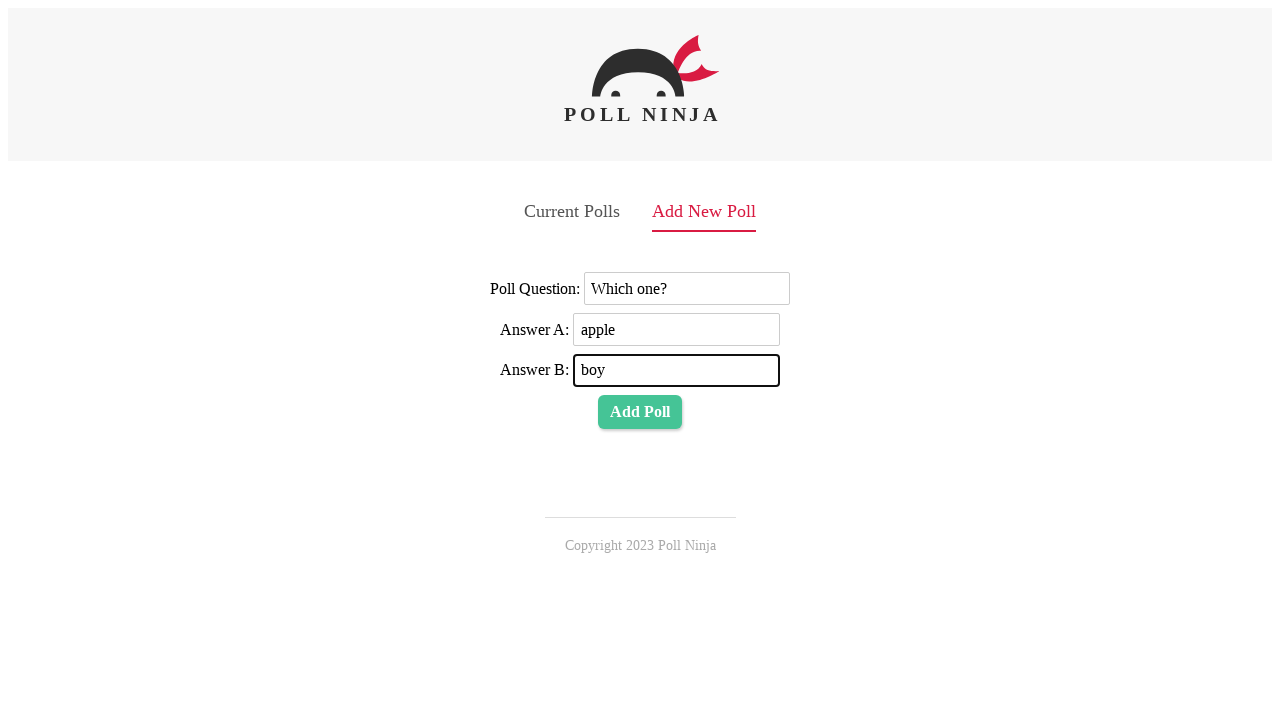

Clicked 'Add Poll' button to create new poll at (640, 412) on internal:role=button[name="Add Poll"i]
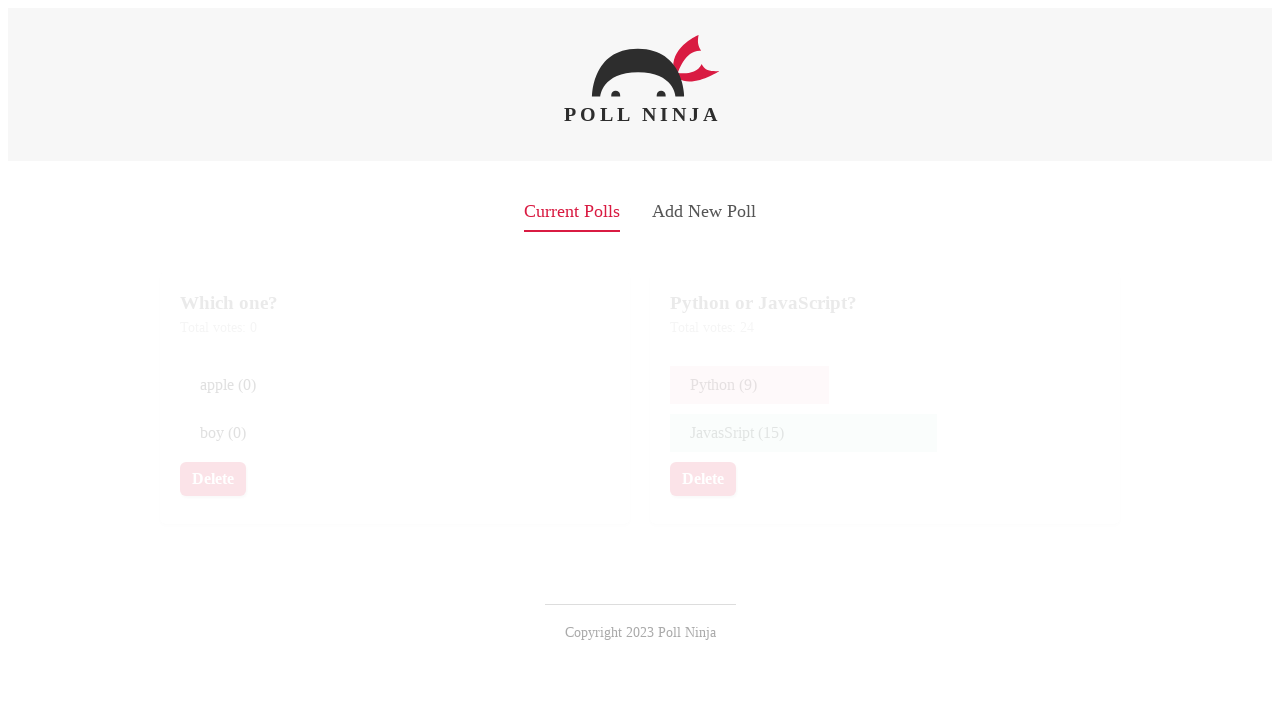

Clicked Delete button to delete first poll at (213, 479) on internal:role=button[name="Delete"i] >> nth=0
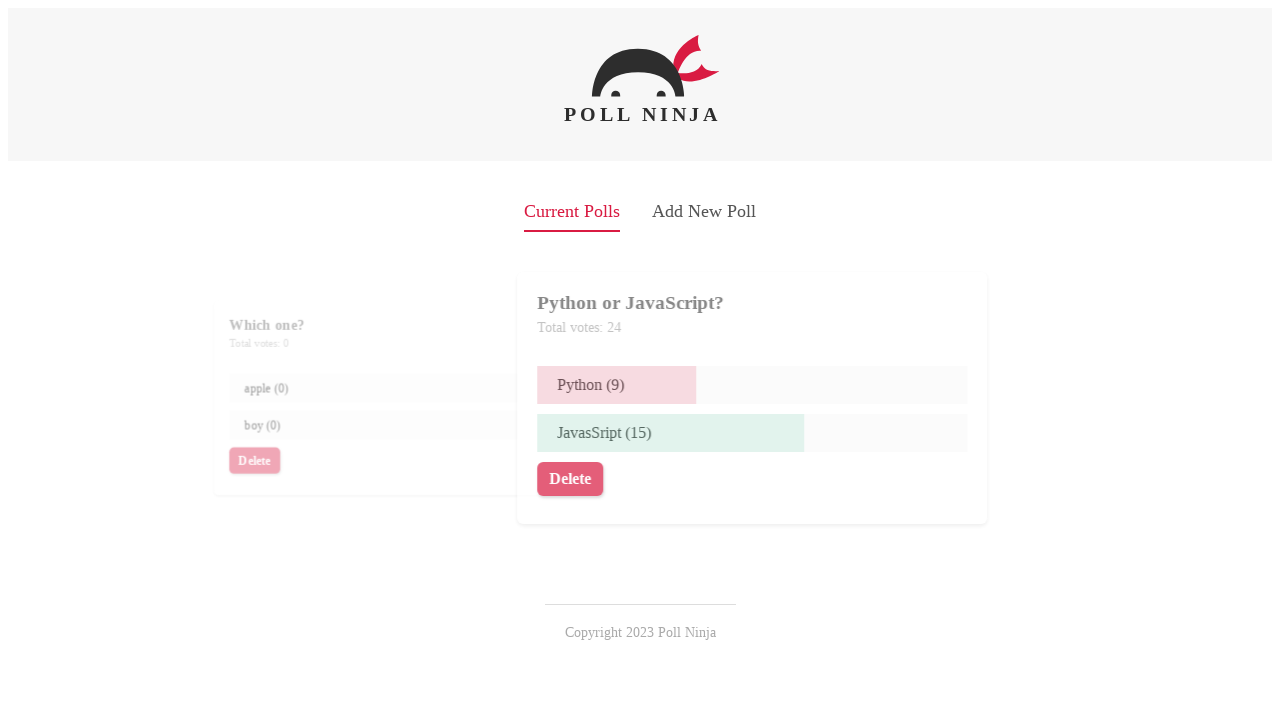

Clicked Delete button to delete second poll at (213, 479) on internal:role=button[name="Delete"i] >> nth=0
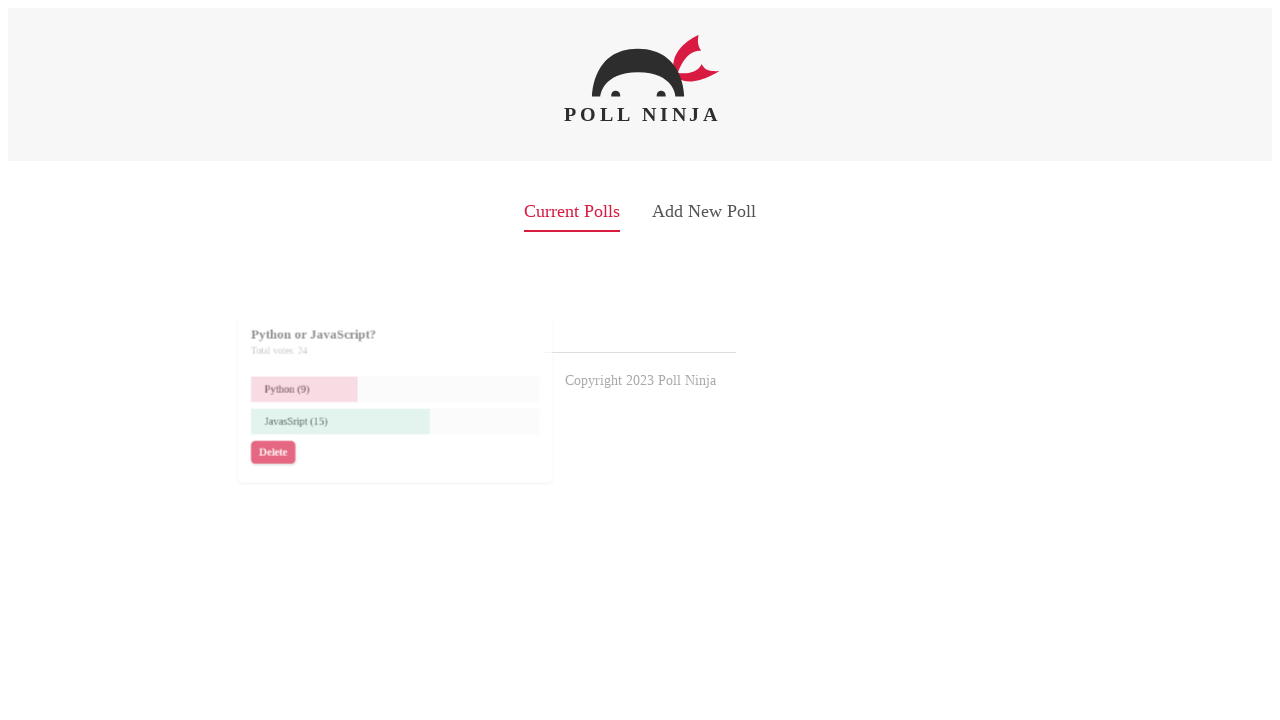

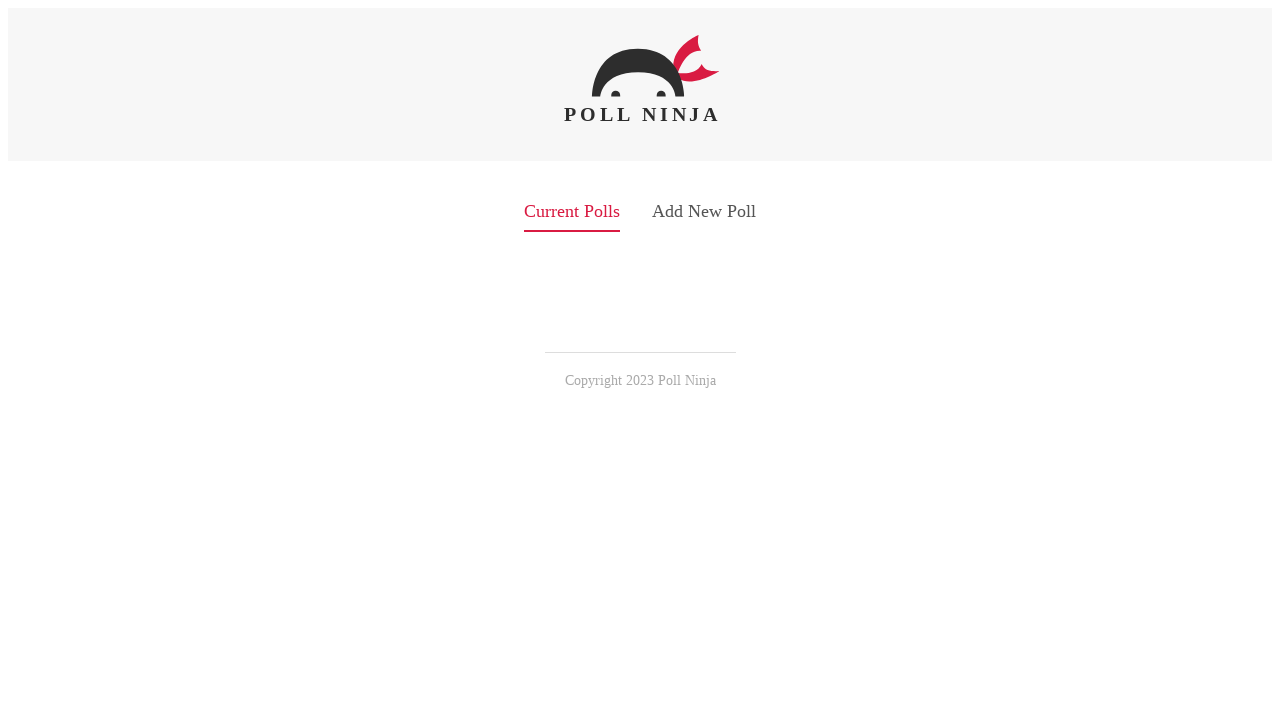